Tests dynamic loading page by clicking Start button and verifying the loaded text appears, with sufficient wait time (10 seconds)

Starting URL: https://automationfc.github.io/dynamic-loading/

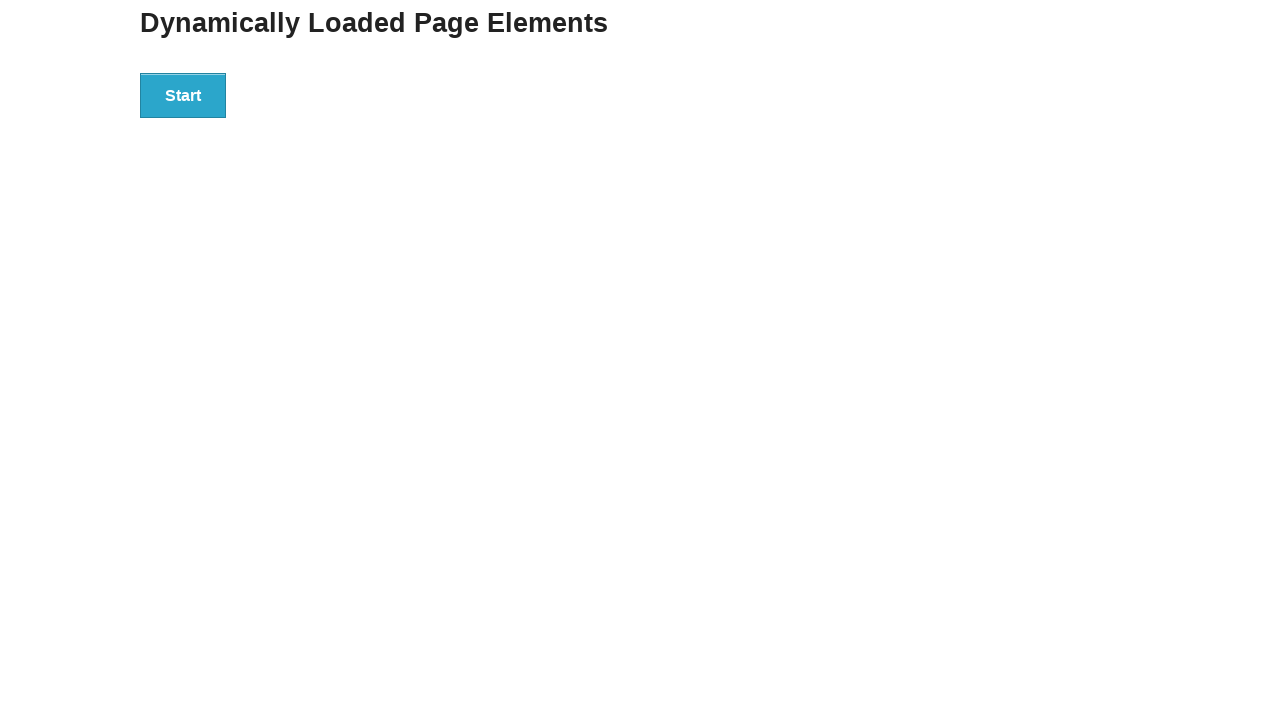

Clicked Start button to initiate dynamic loading at (183, 95) on div#start>button
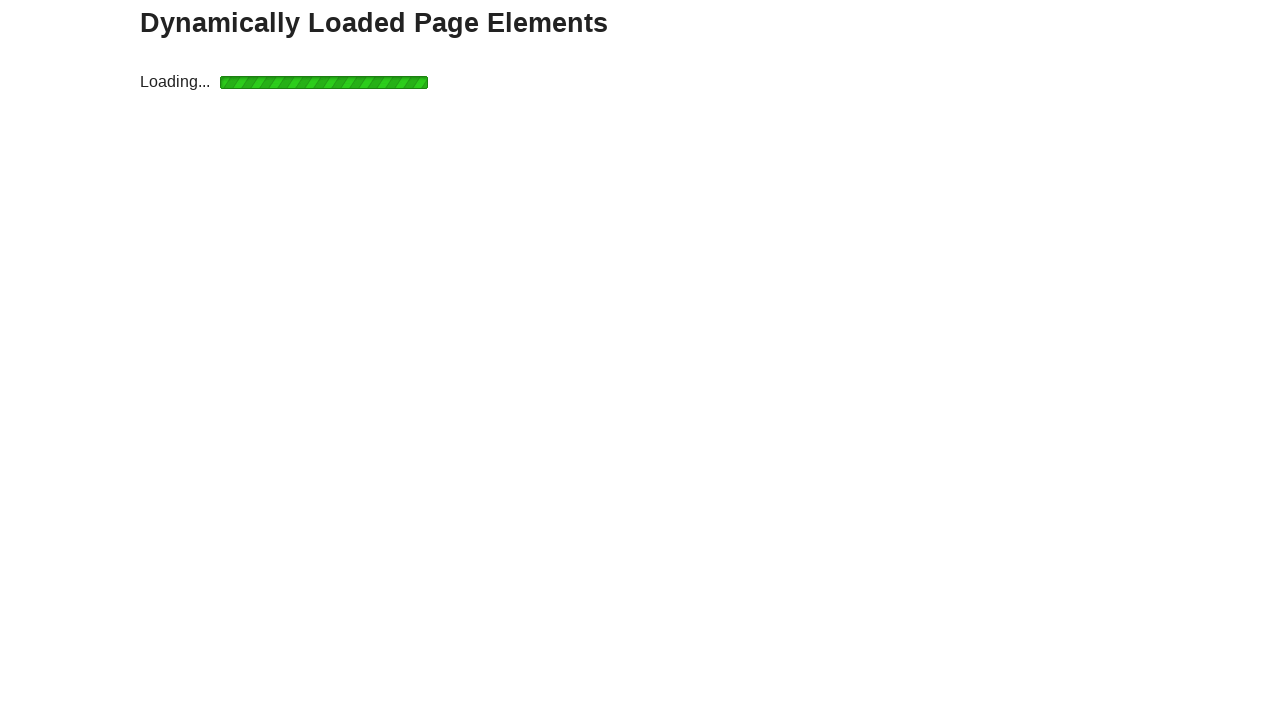

Waited 10 seconds for page to load dynamically
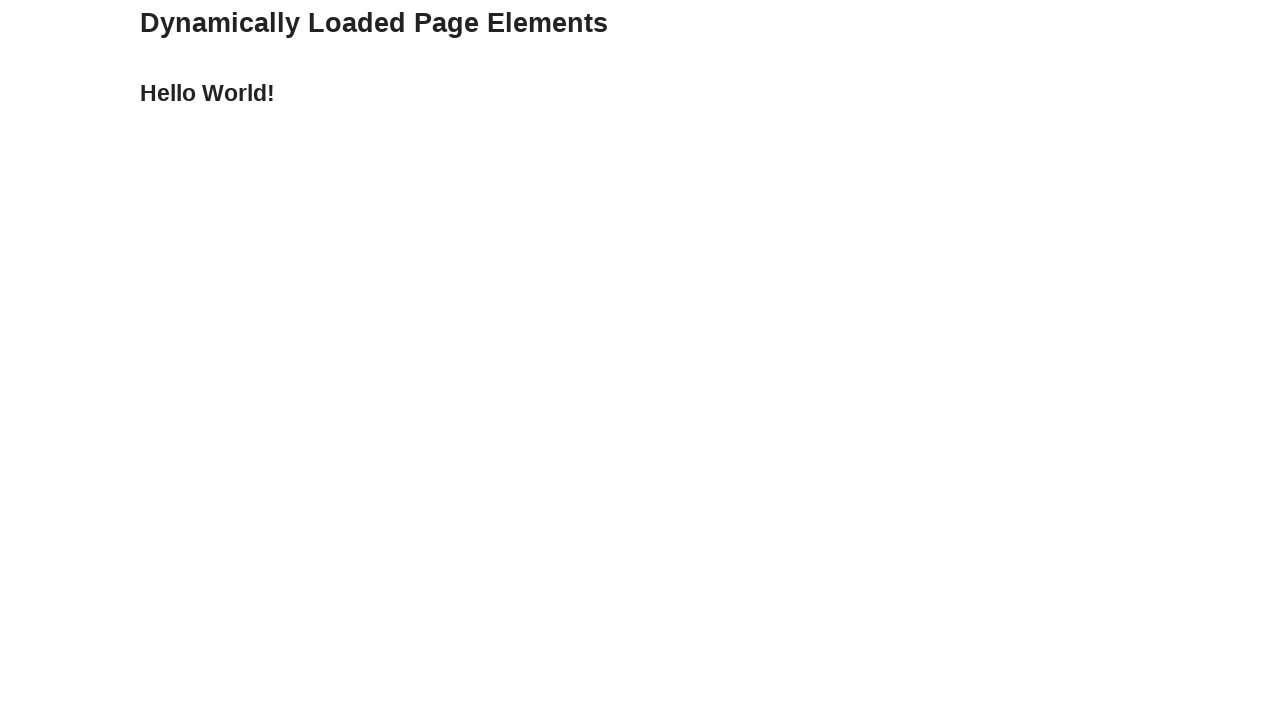

Verified 'Hello World!' text appeared in the finish section
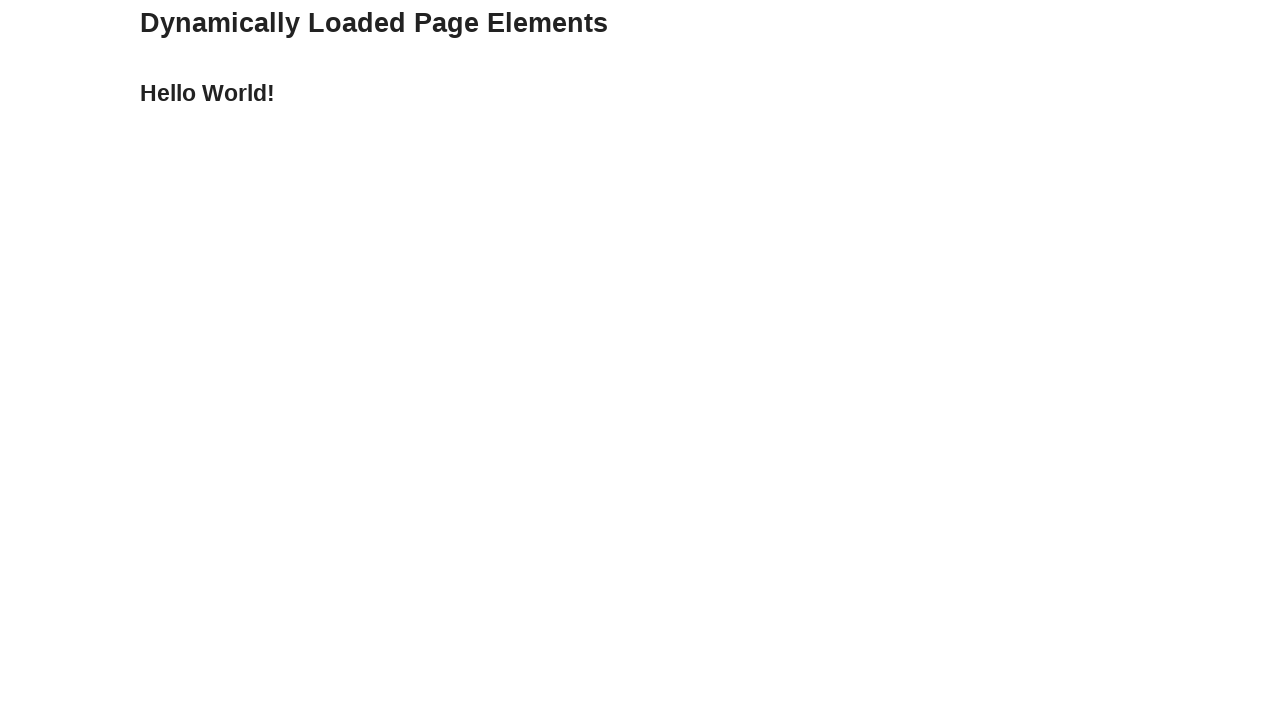

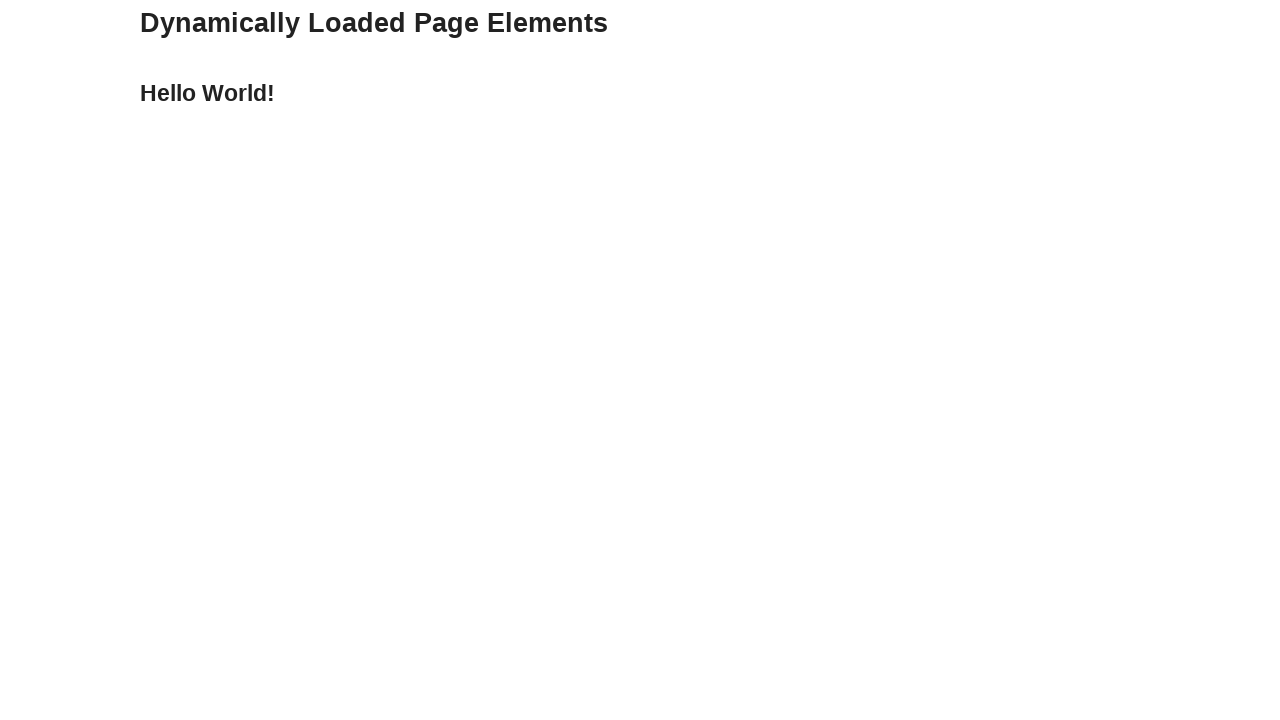